Navigates to the Jain Software website and waits for the page to load

Starting URL: https://www.jain.software/

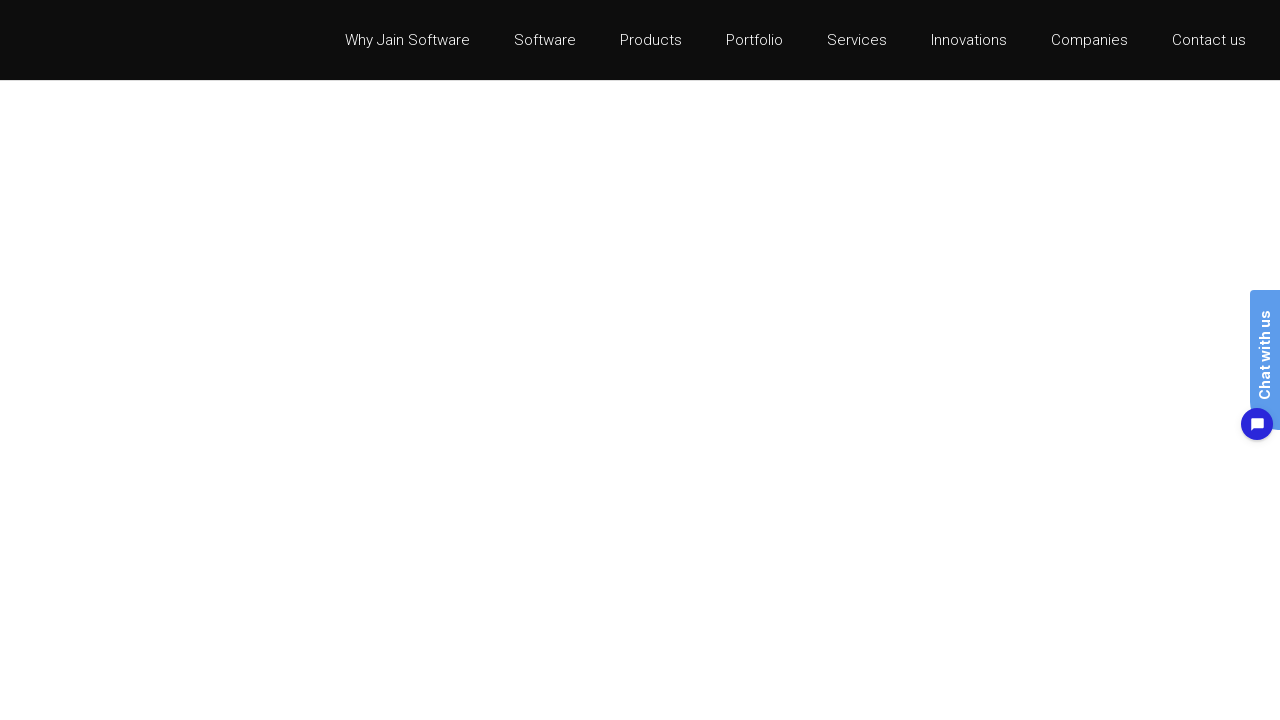

Navigated to Jain Software website
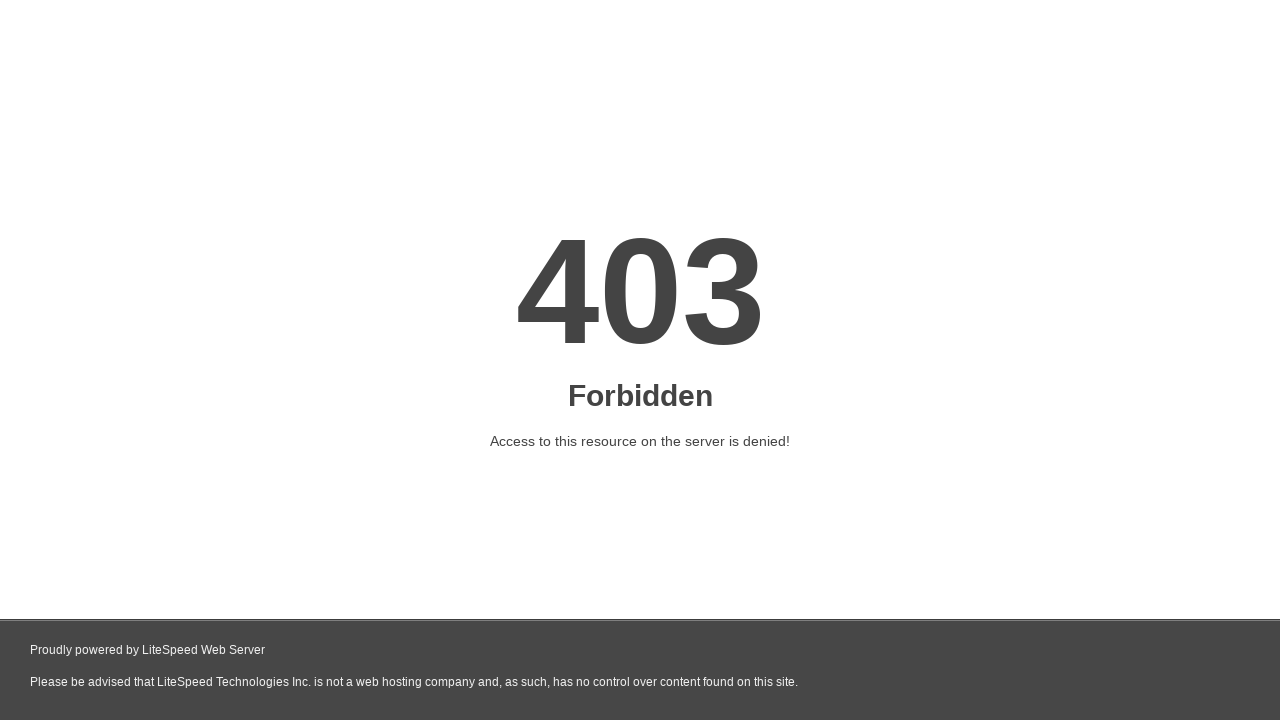

Page fully loaded - network idle state reached
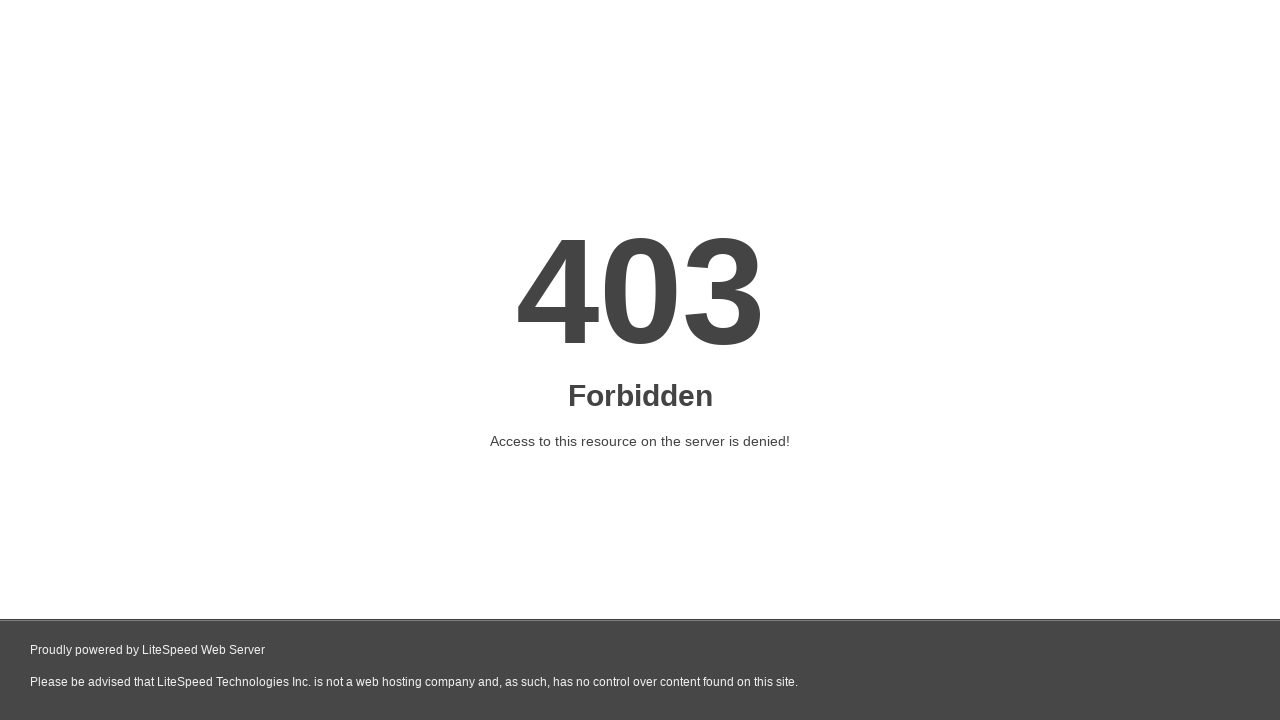

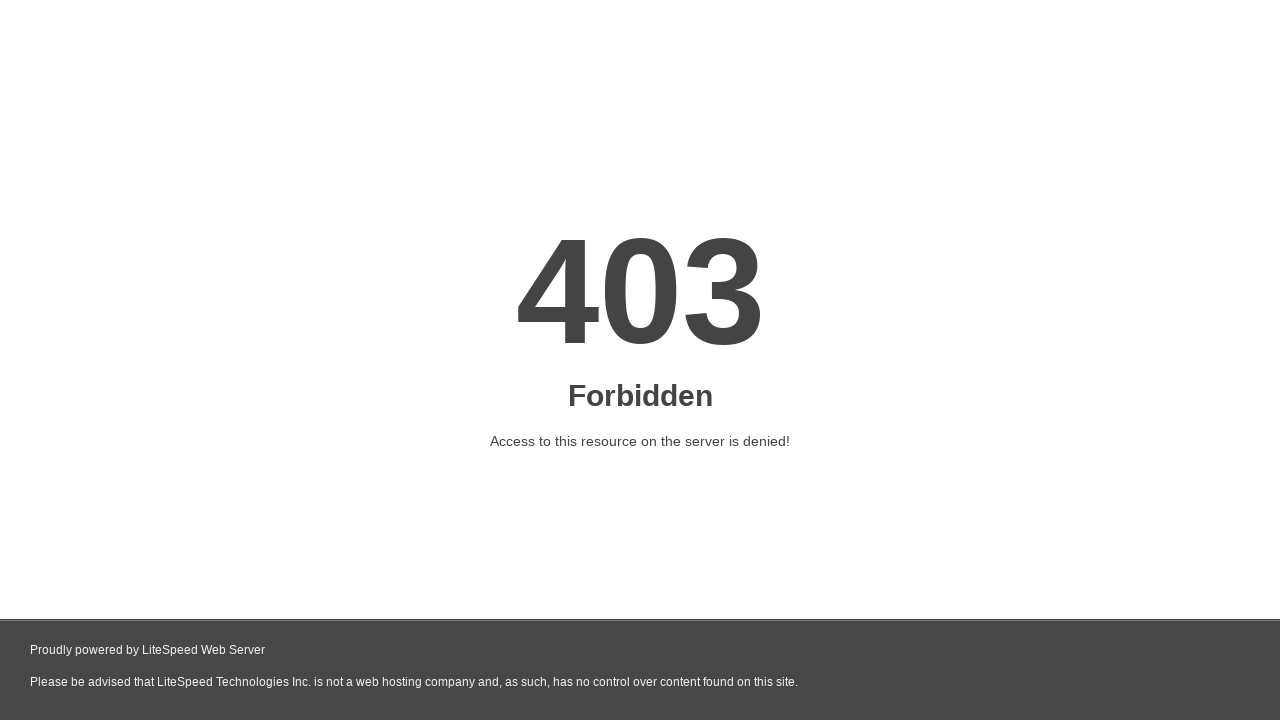